Tests keyboard key press functionality by navigating to the Key Presses page and pressing various keys (Arrow Down, F3, Alt, Control, Space, Shift) while verifying the displayed result text.

Starting URL: http://the-internet.herokuapp.com/

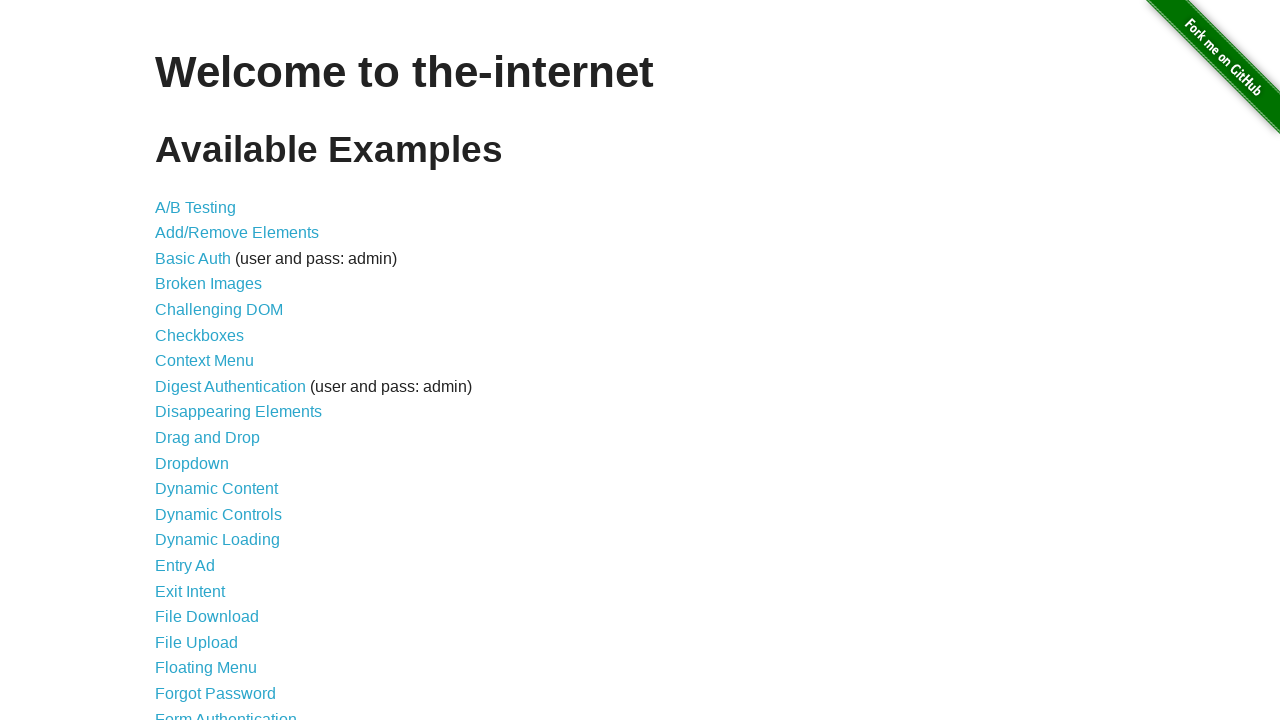

Clicked on 'Key Presses' link to navigate to the key press page at (200, 360) on a[href='/key_presses']
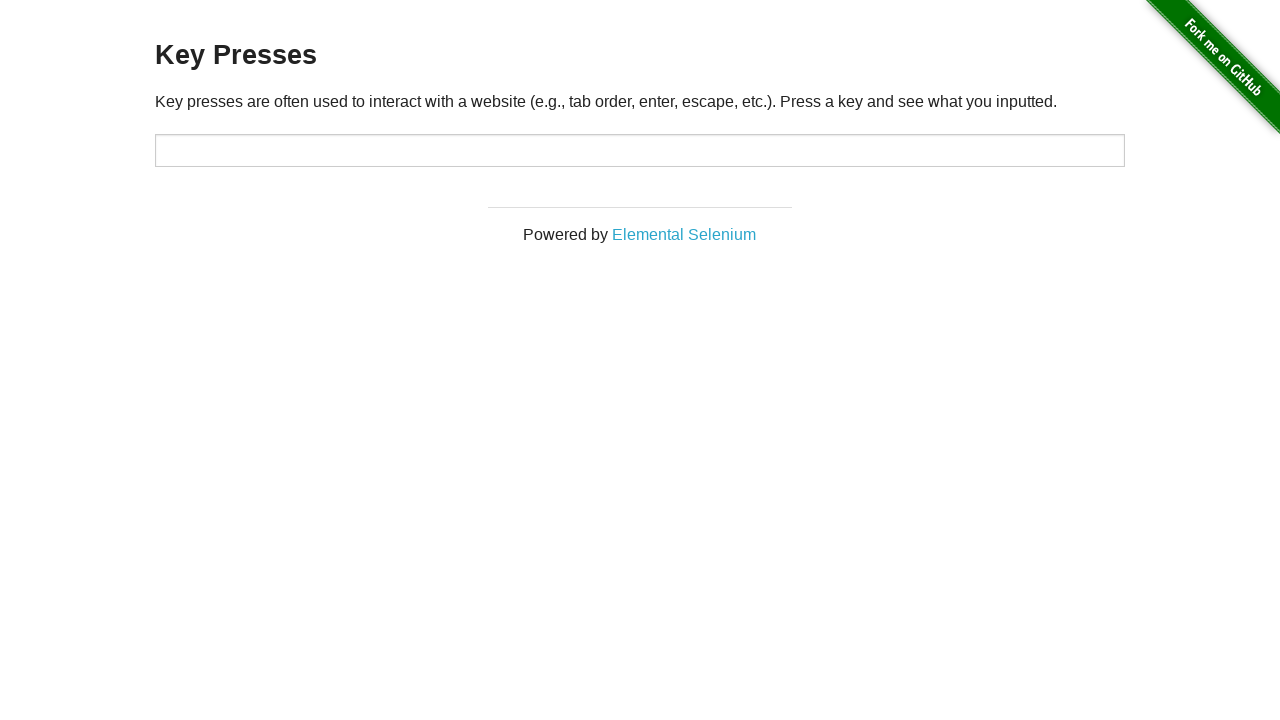

Key press page loaded, target element found
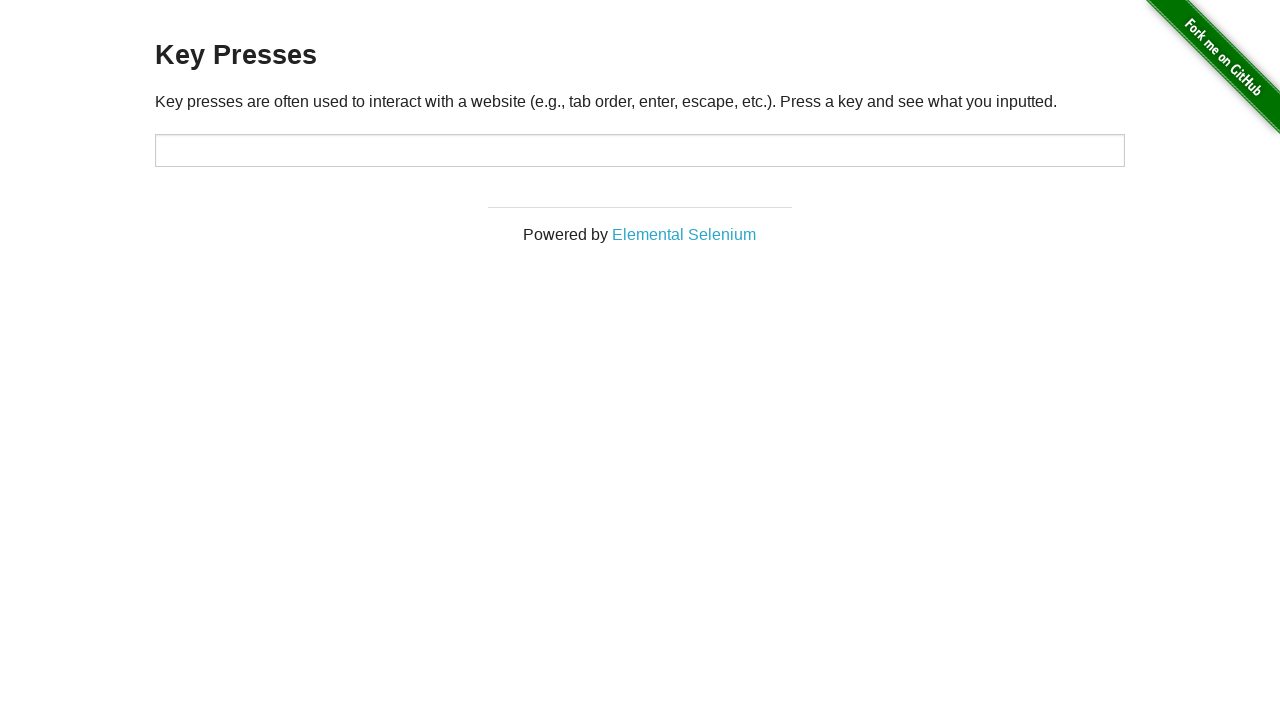

Pressed Arrow Down key on #target
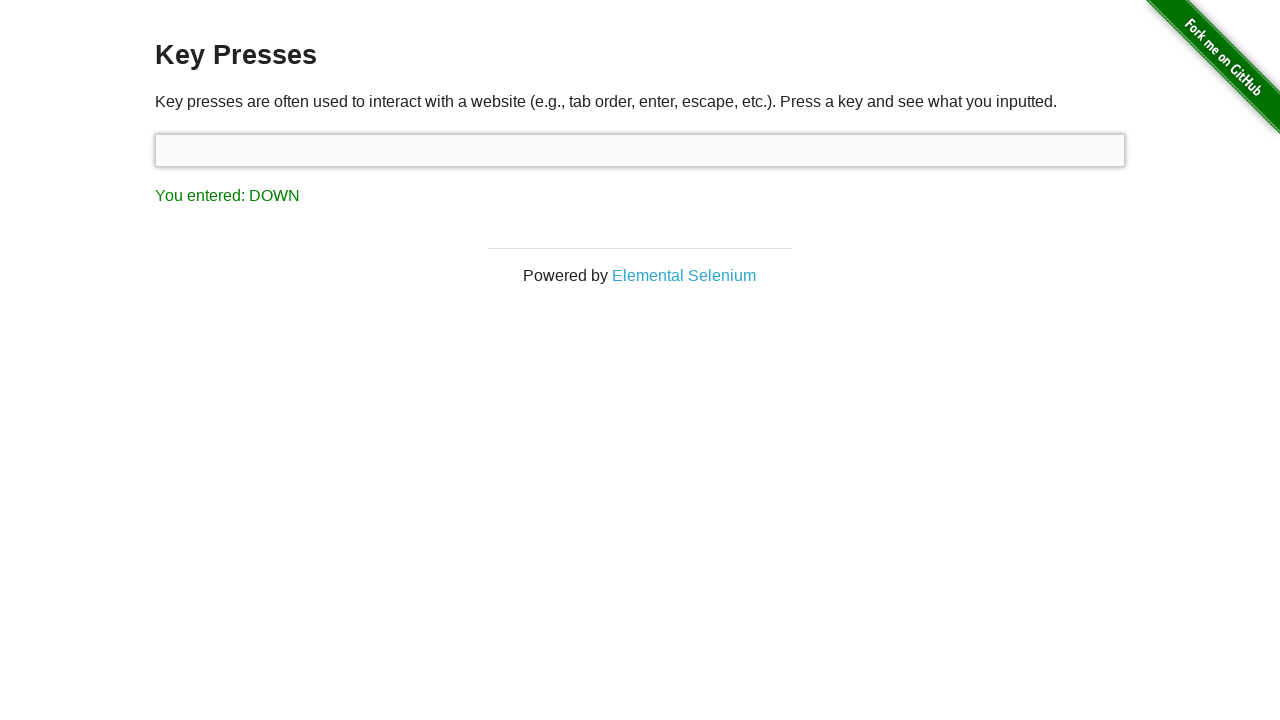

Verified 'You entered: DOWN' result text displayed
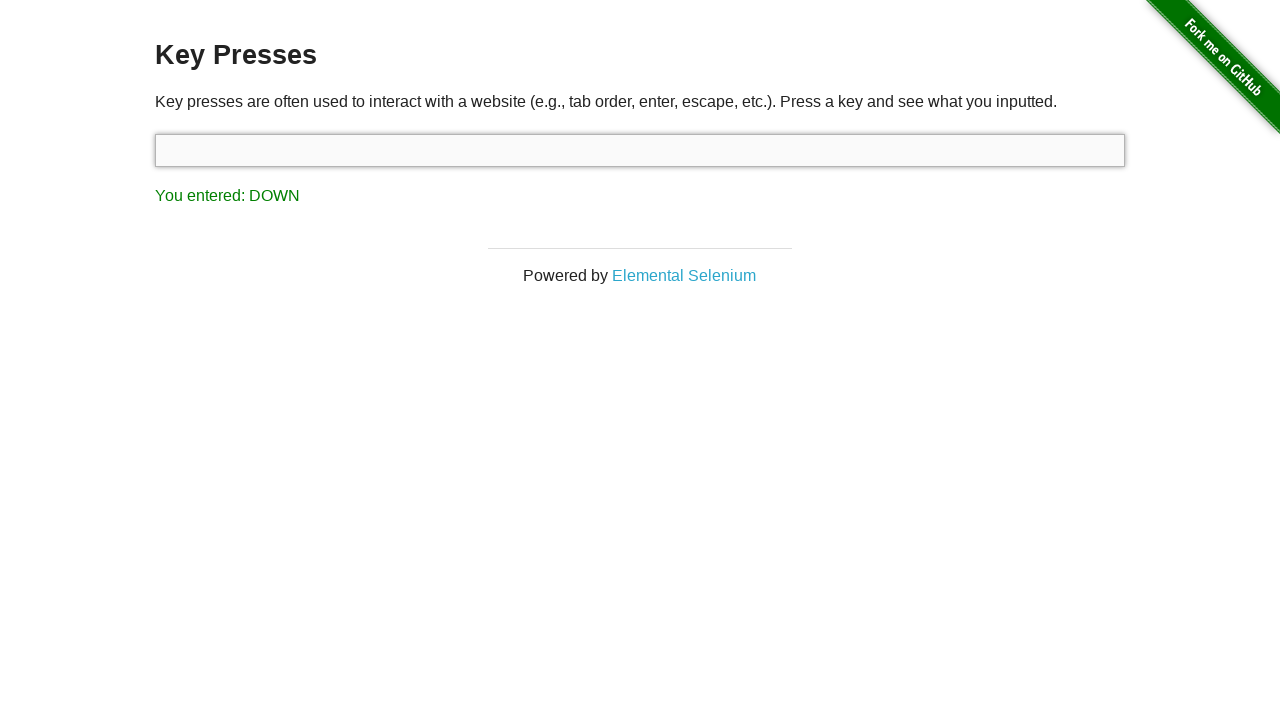

Pressed F3 key on #target
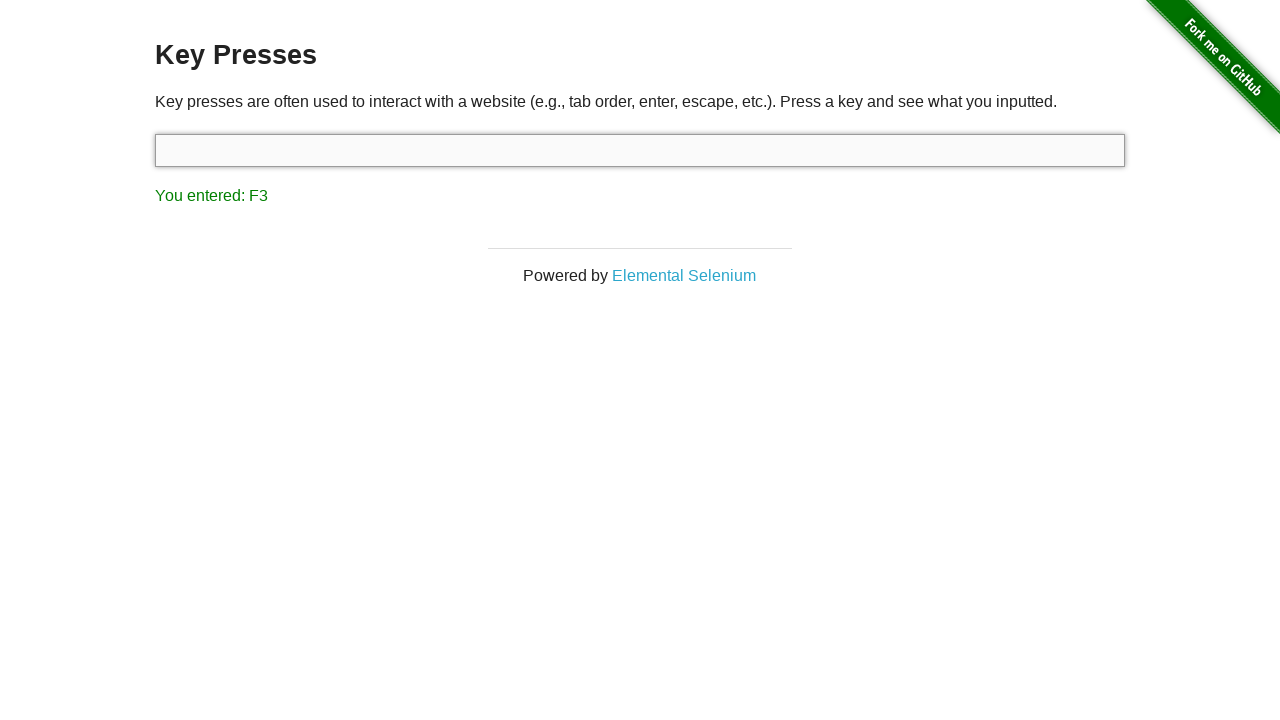

Verified 'You entered: F3' result text displayed
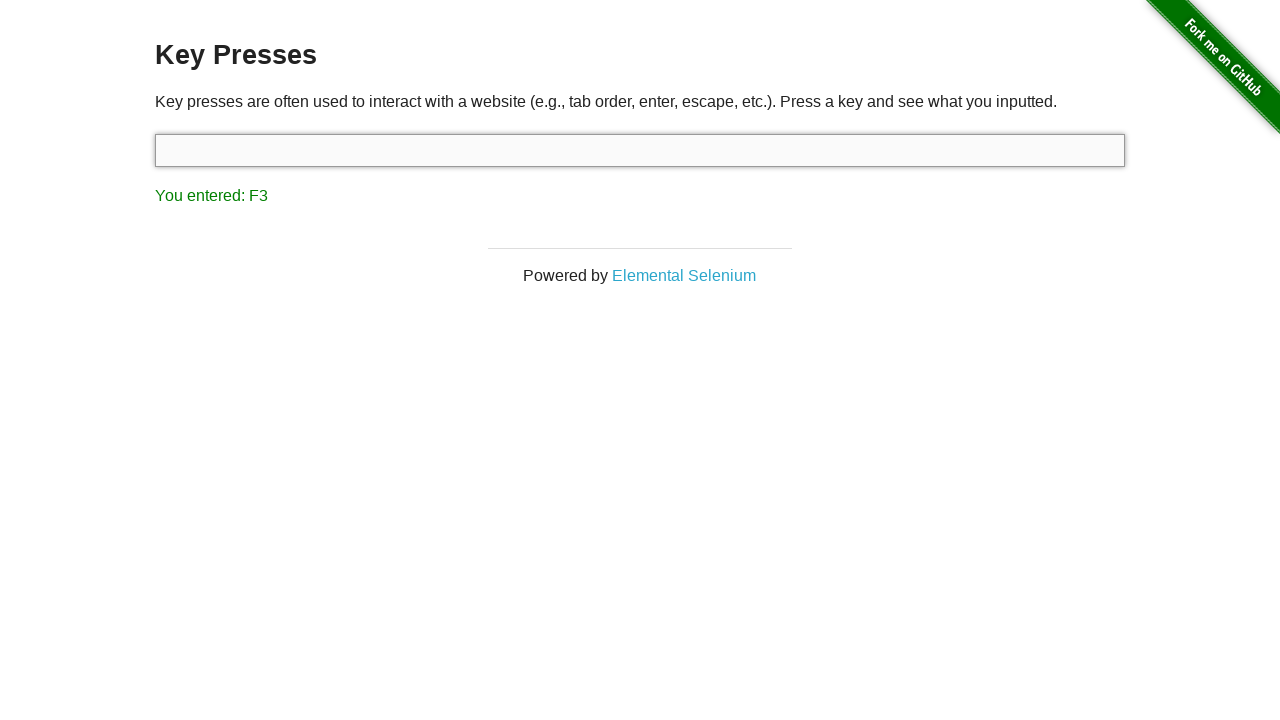

Pressed Alt key on #target
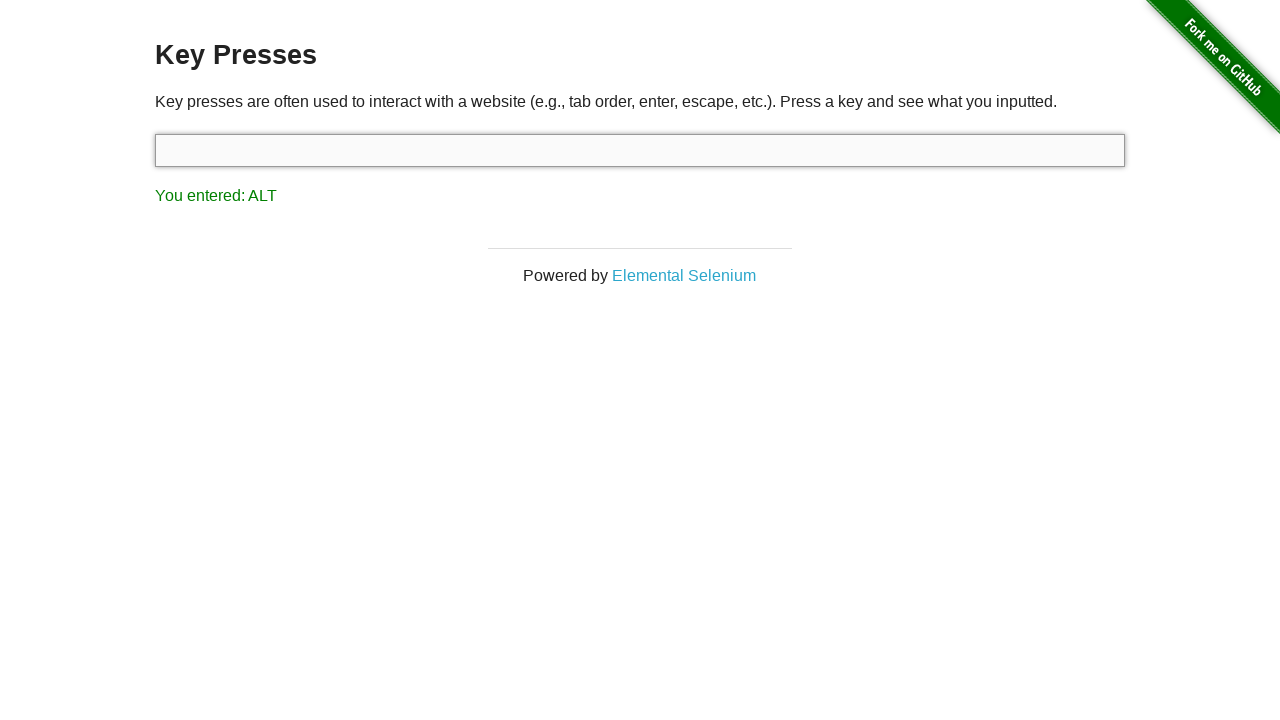

Verified 'You entered: ALT' result text displayed
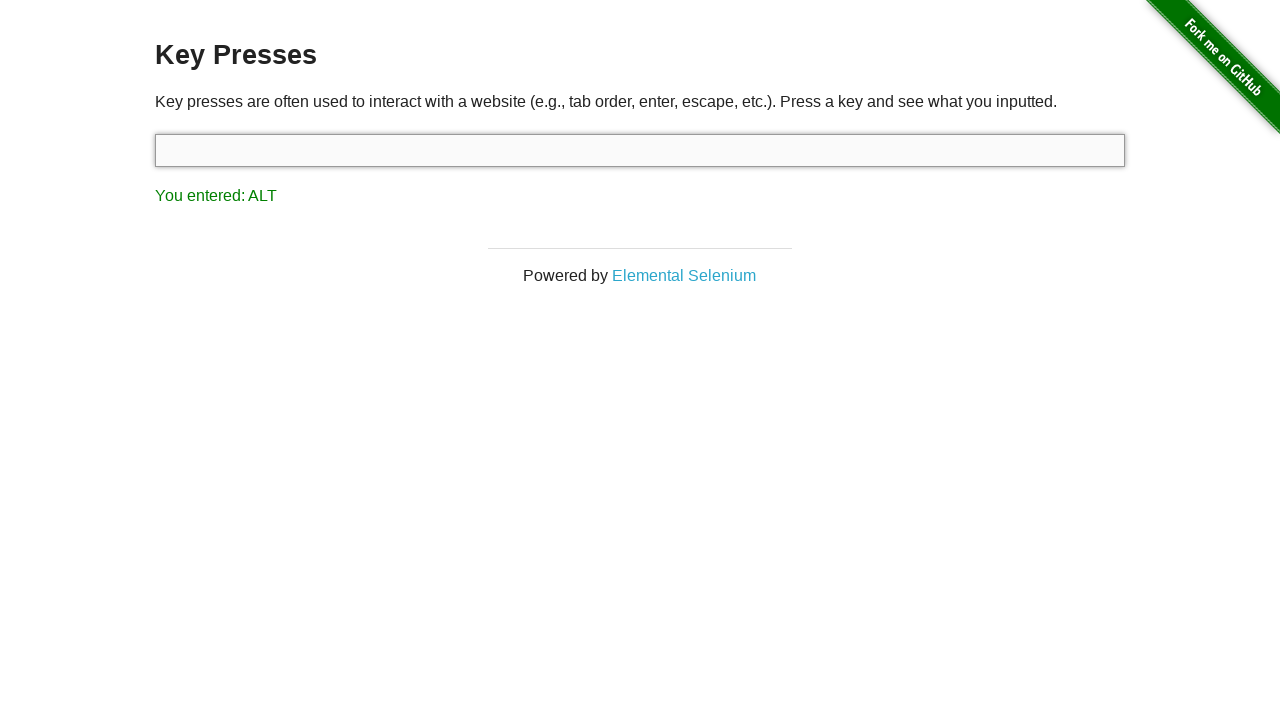

Pressed Control key on #target
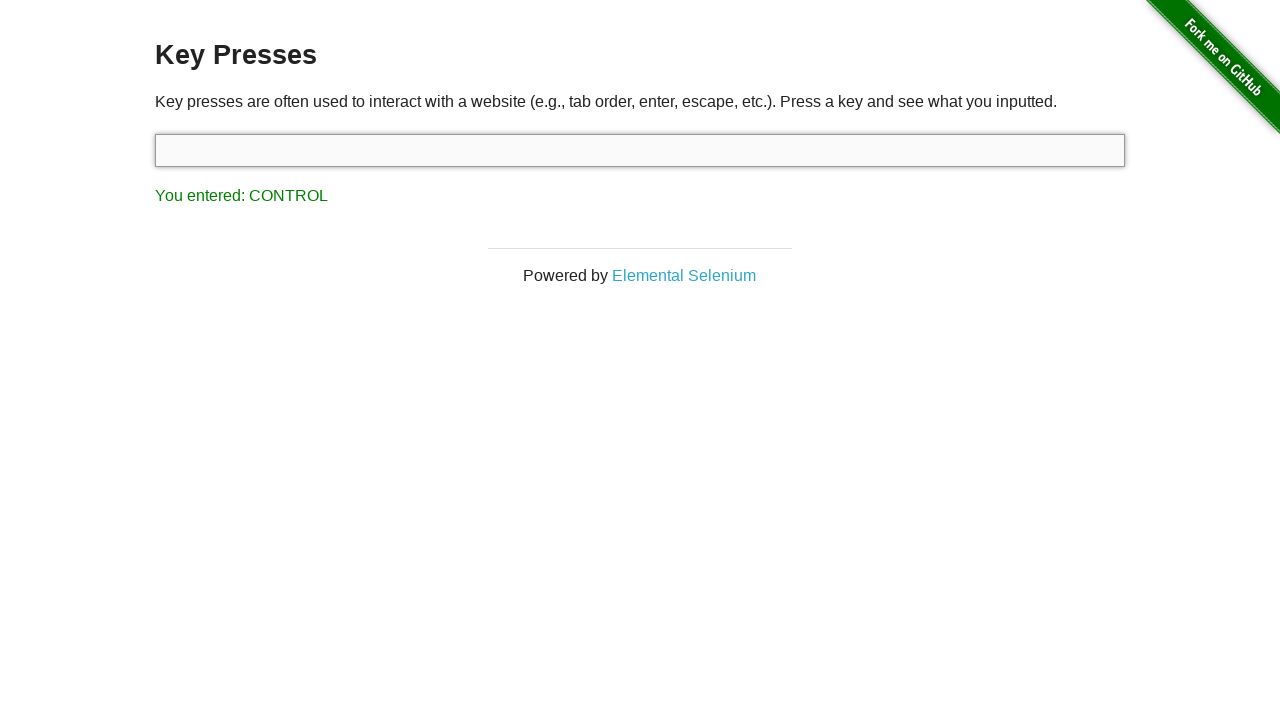

Verified 'You entered: CONTROL' result text displayed
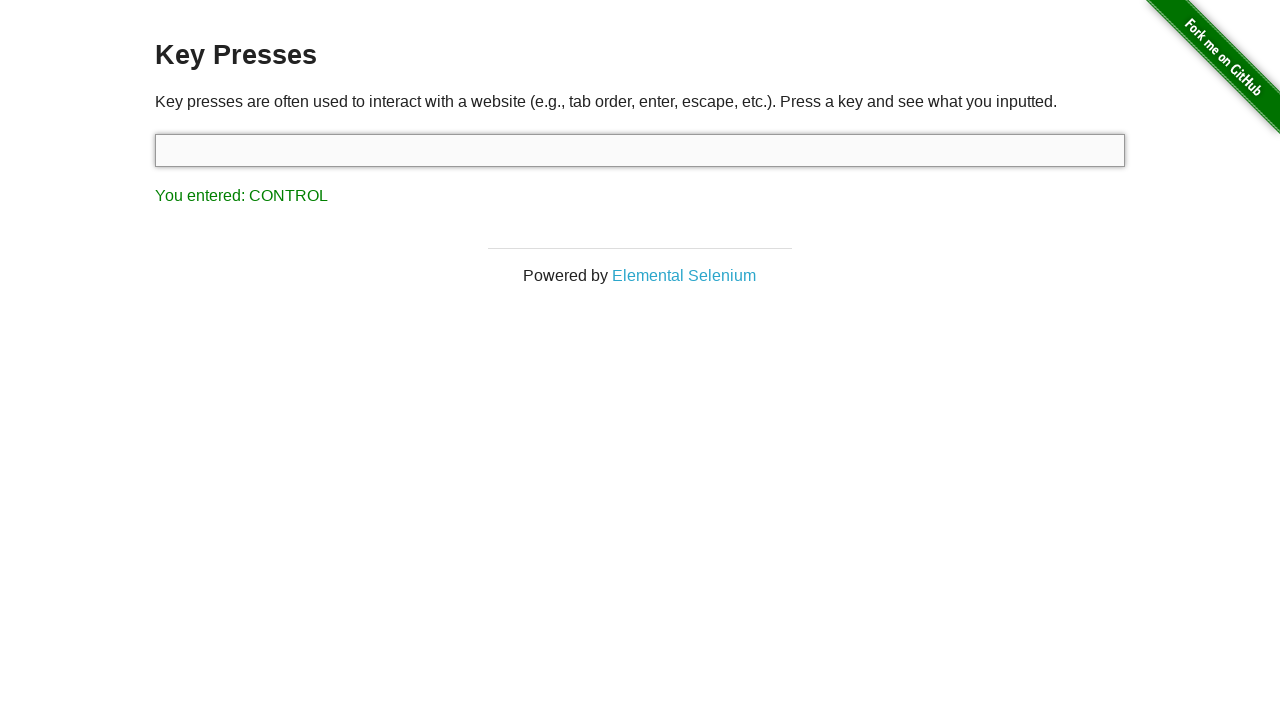

Pressed Space key on #target
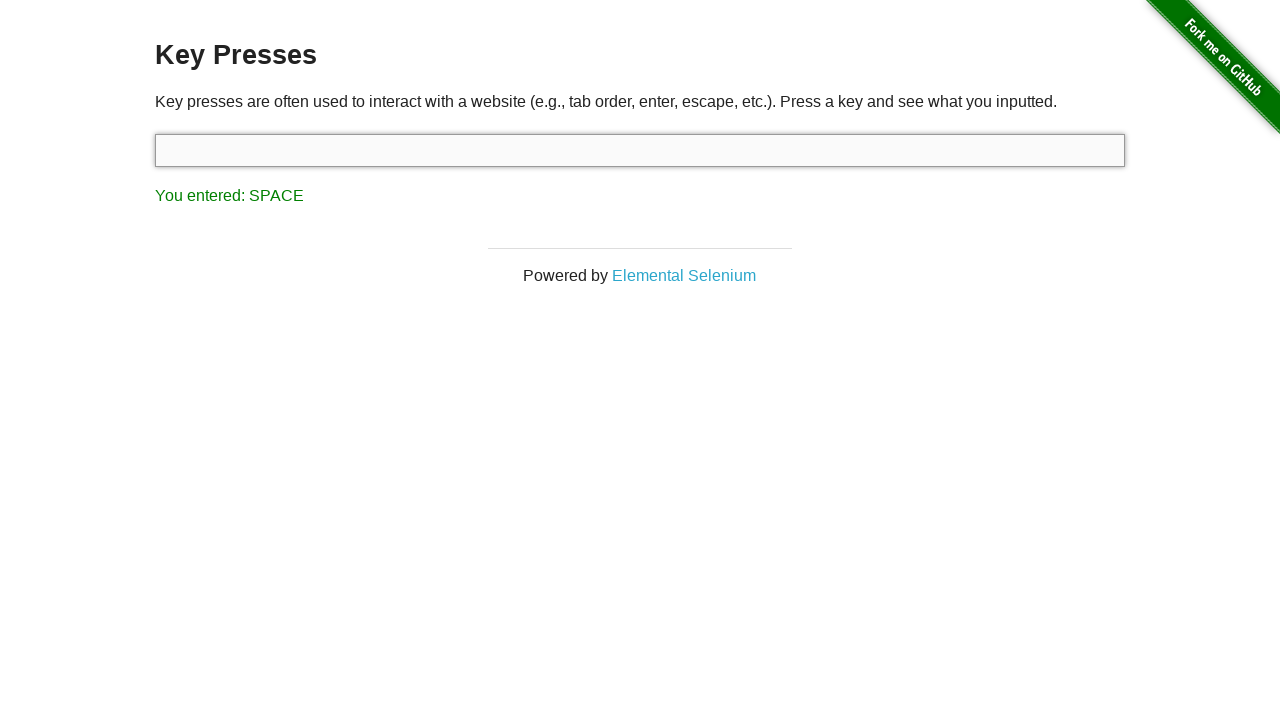

Verified 'You entered: SPACE' result text displayed
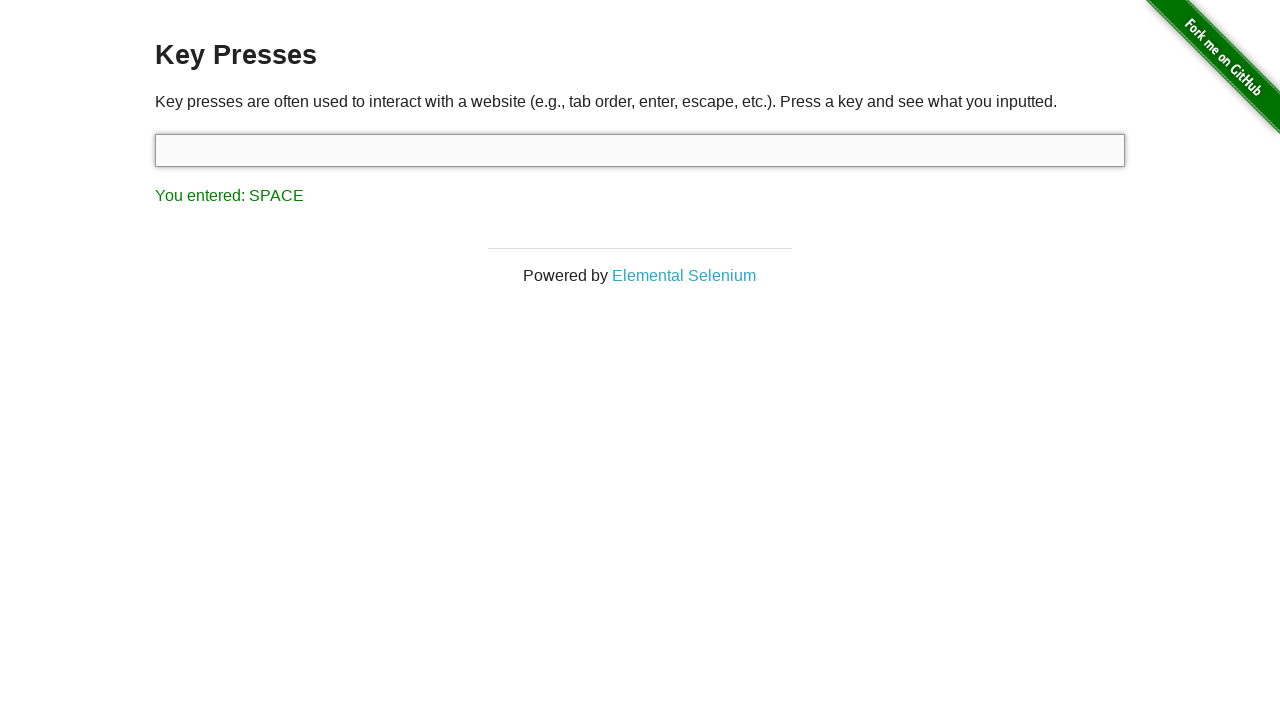

Pressed Shift key on #target
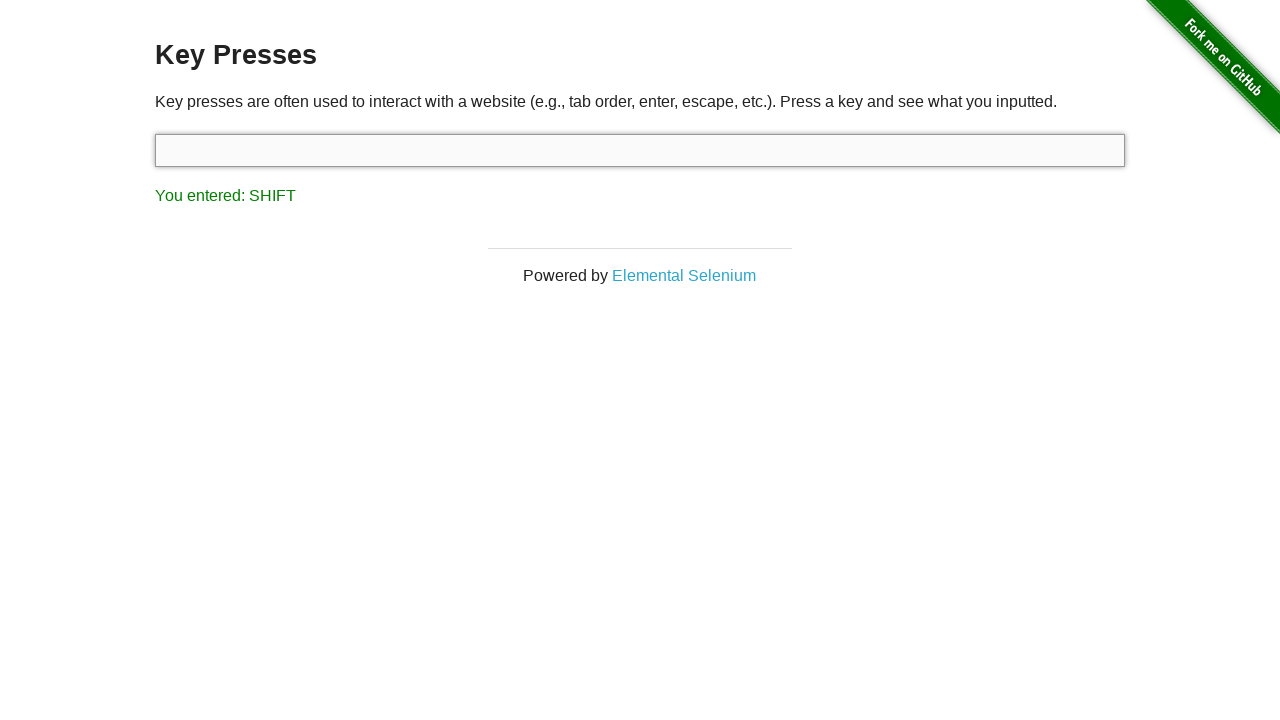

Verified 'You entered: SHIFT' result text displayed
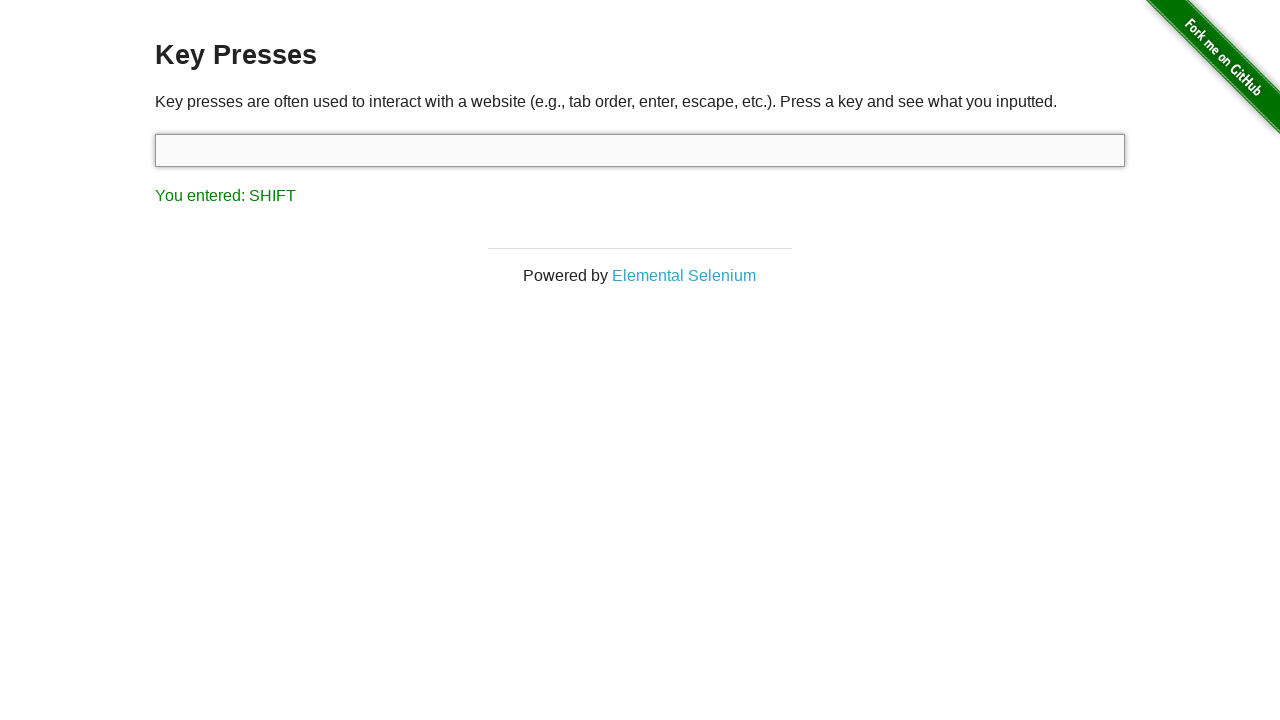

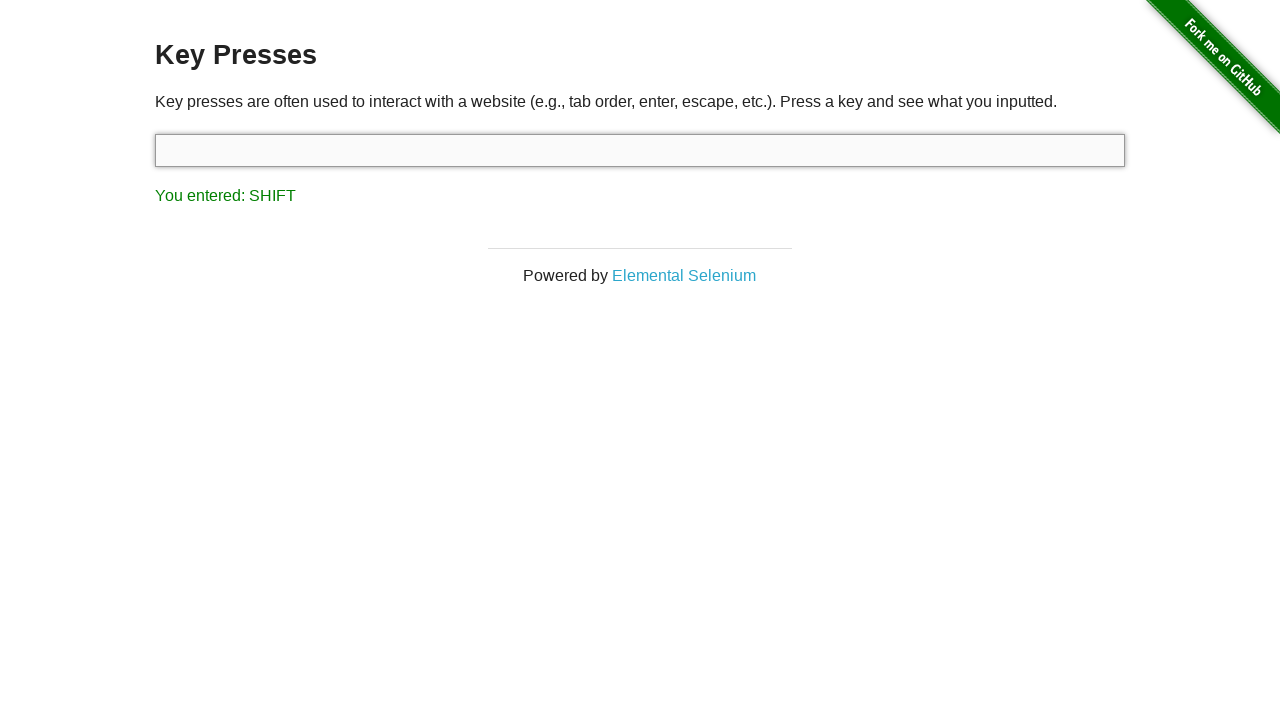